Tests the homepage hero section by verifying CTA buttons exist, then clicks on the media link and verifies a YouTube iframe is present

Starting URL: https://markj351.github.io/pcHopkinsWebsite/

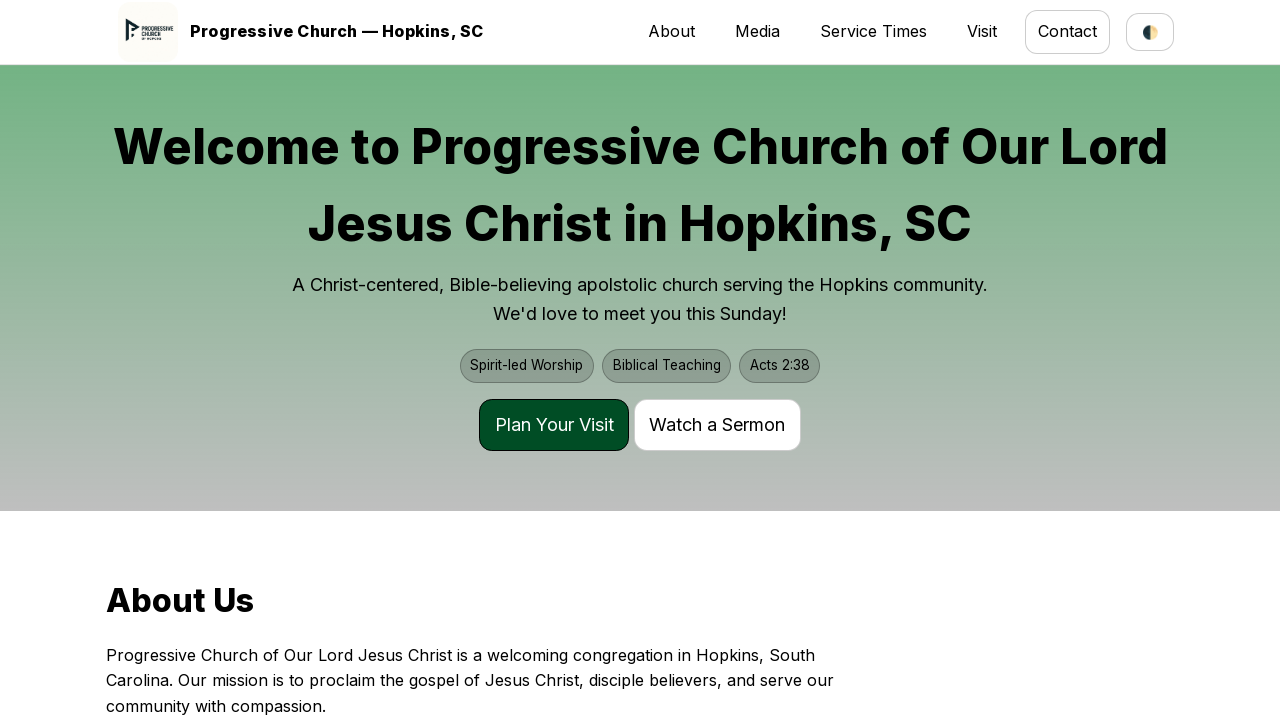

Verified page title contains 'Progressive Church'
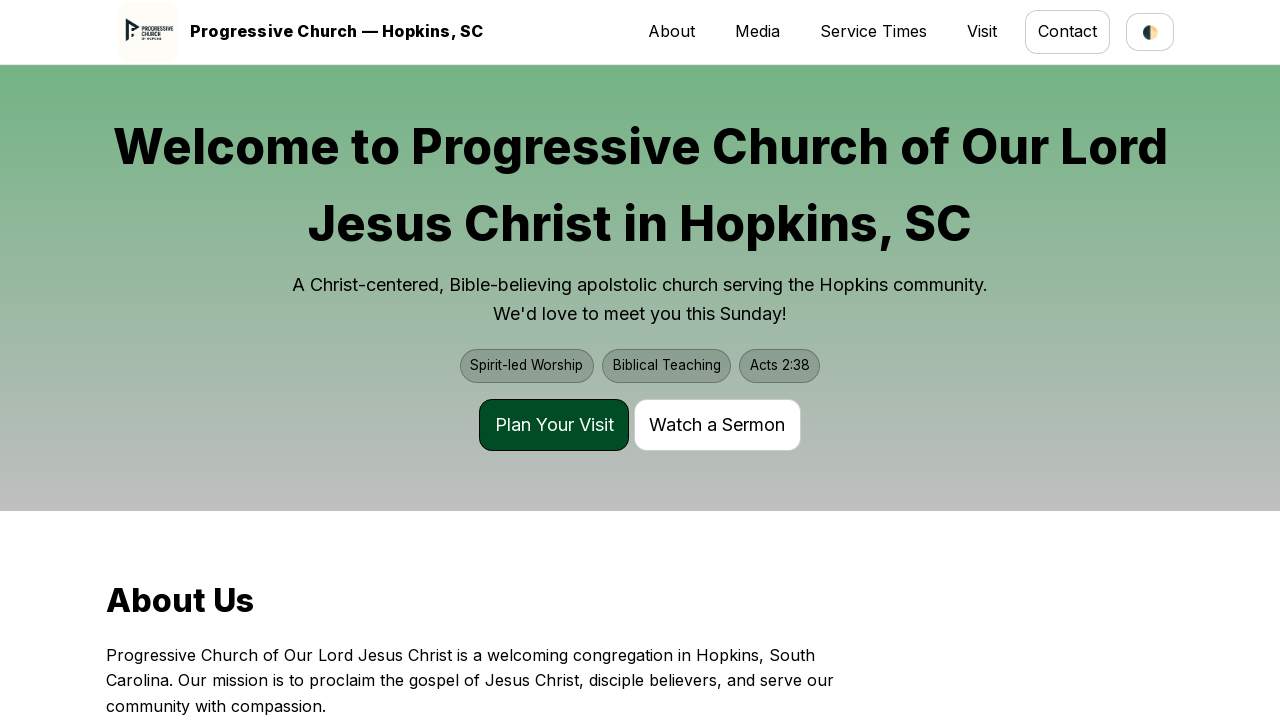

Located all CTA buttons on the hero section
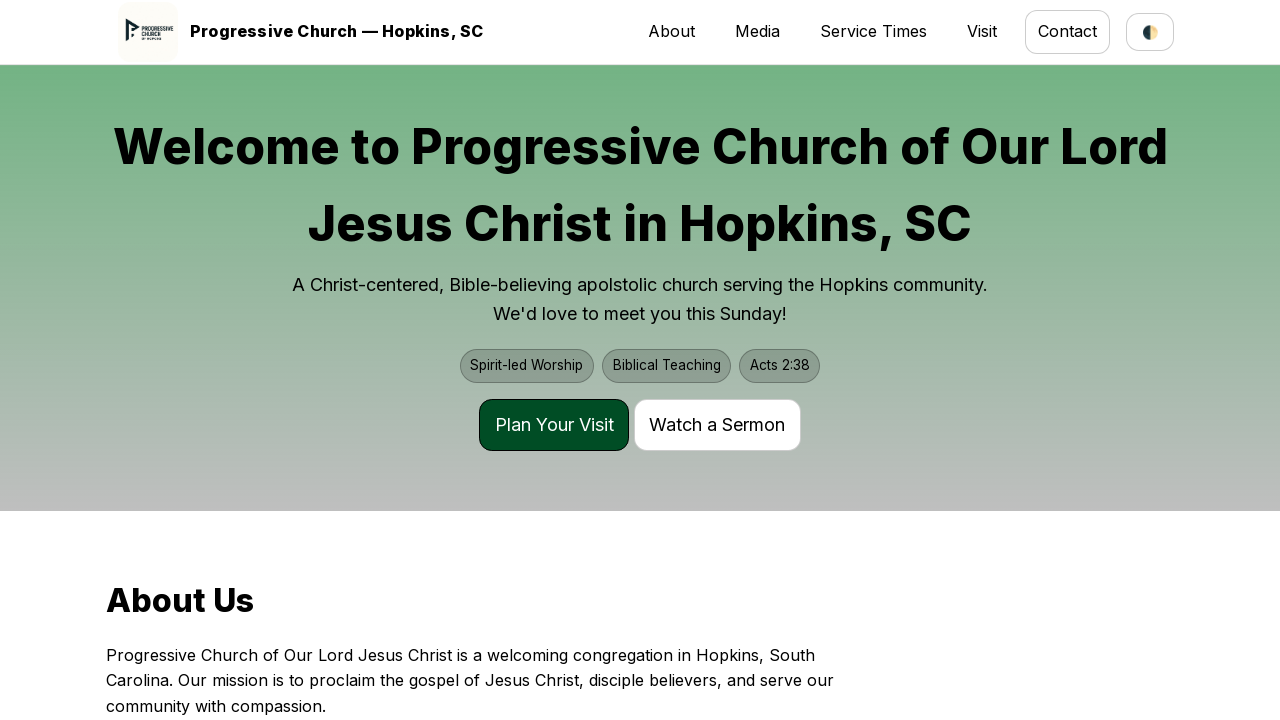

Extracted text content from all CTA buttons
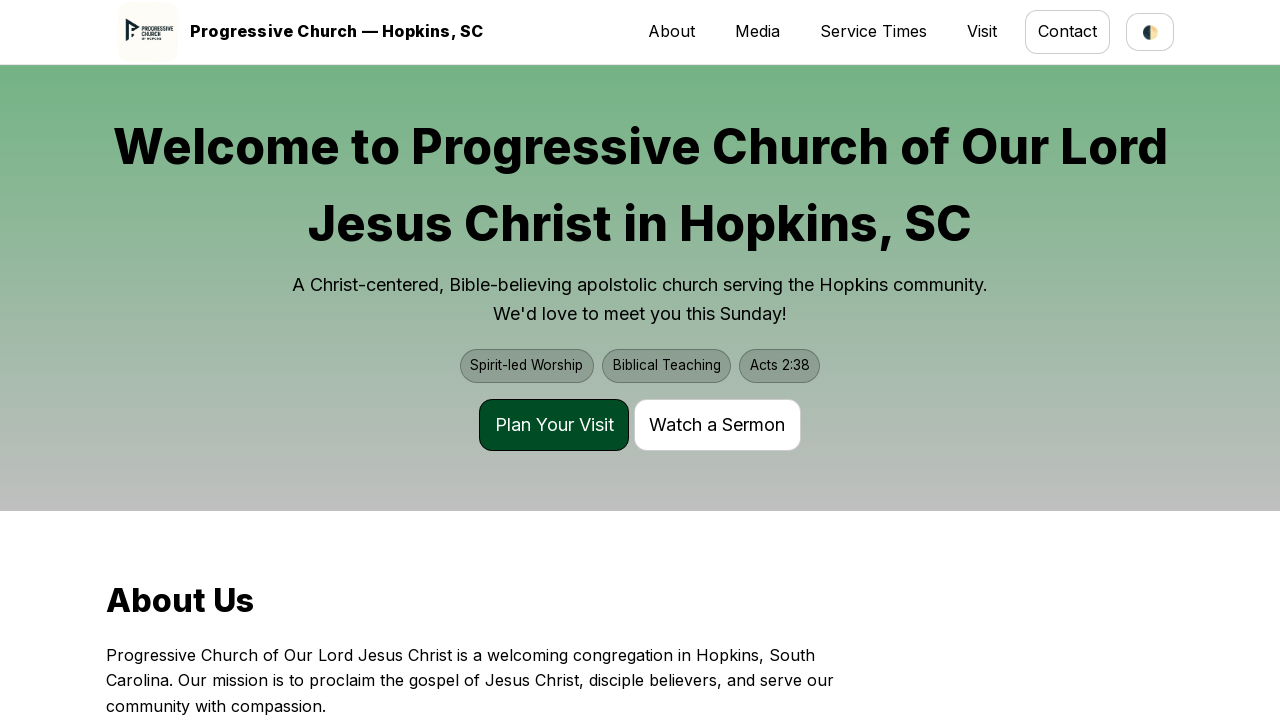

Verified 'Plan Your Visit' CTA button exists
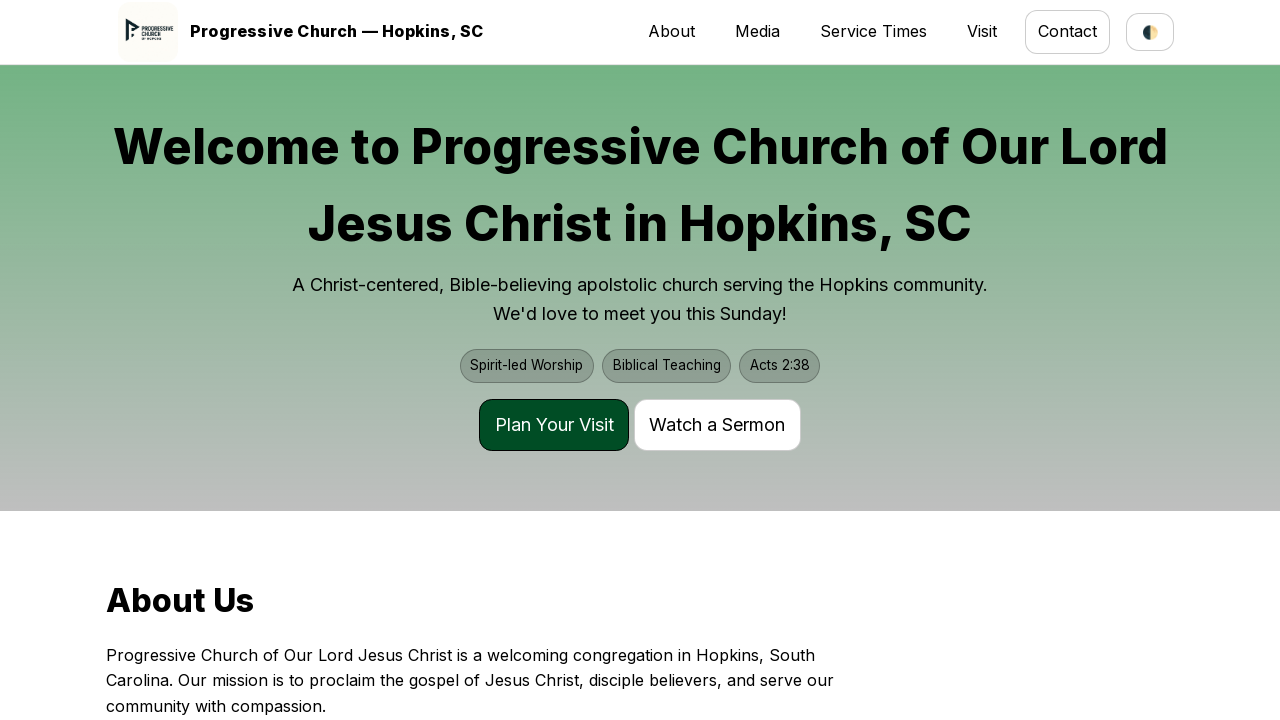

Verified 'Watch a Sermon' CTA button exists
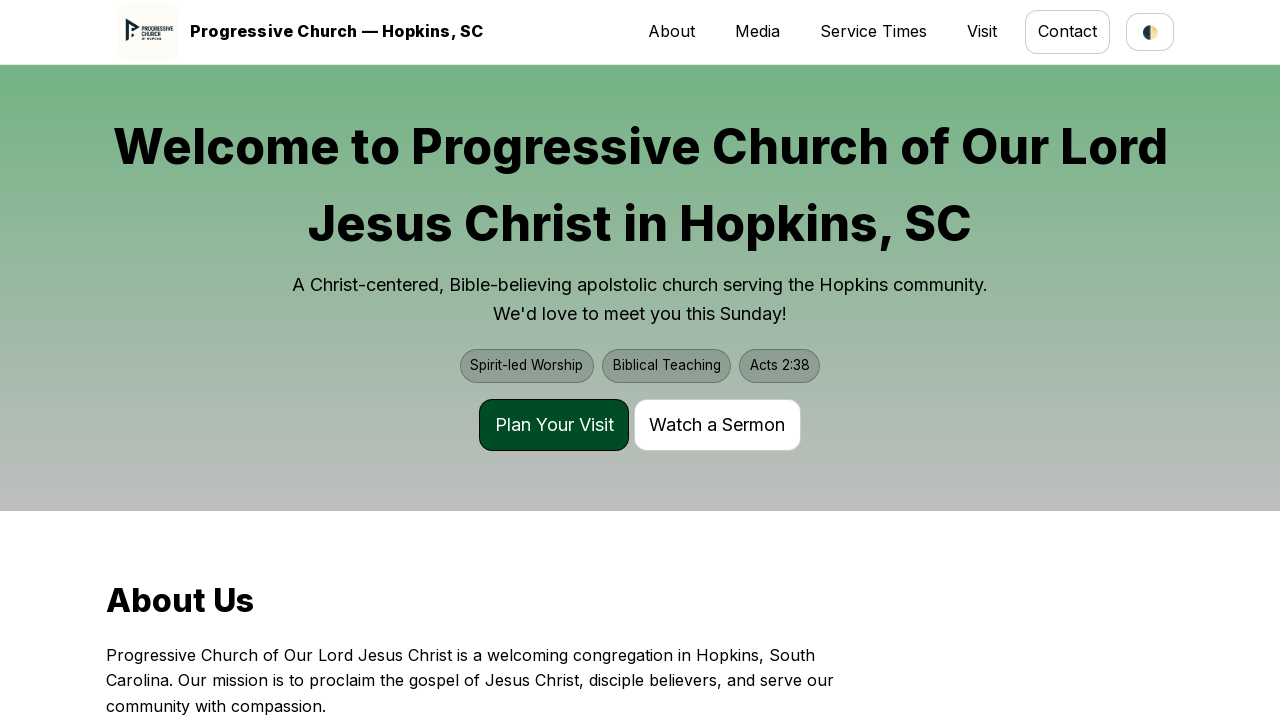

Clicked on media section link at (758, 31) on a[href="#media"]
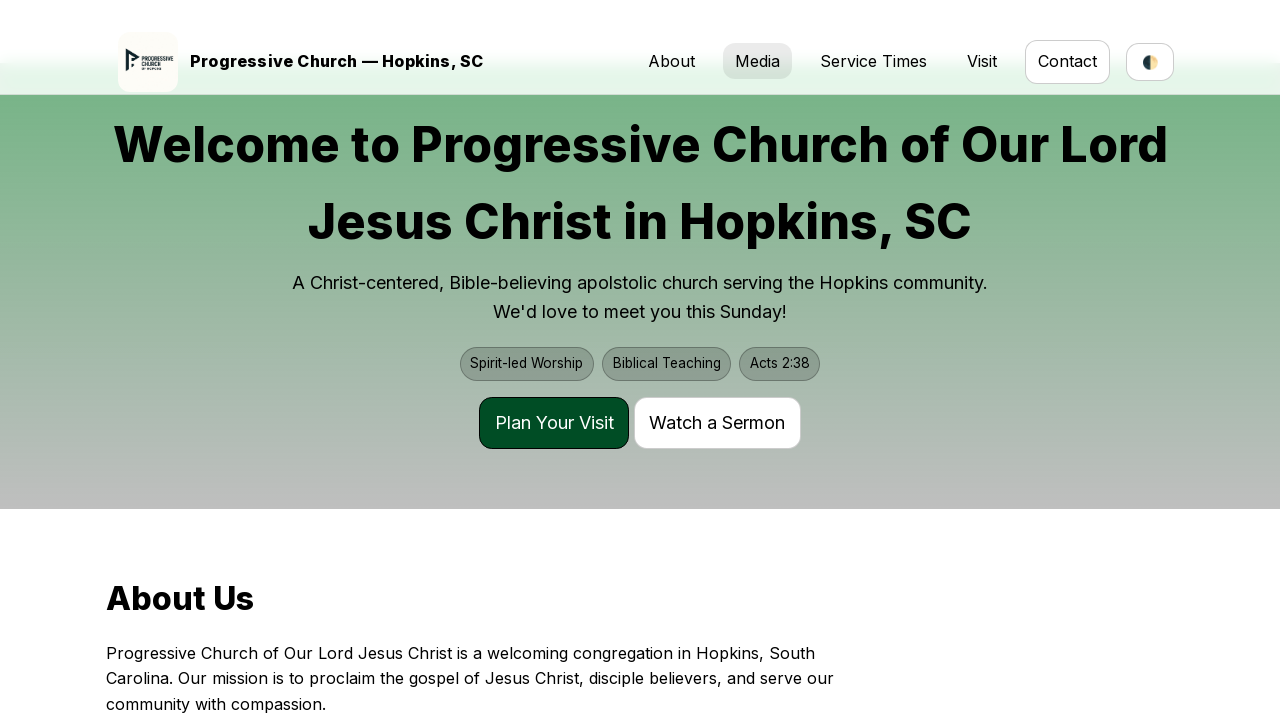

Waited for YouTube iframe to be present in media section
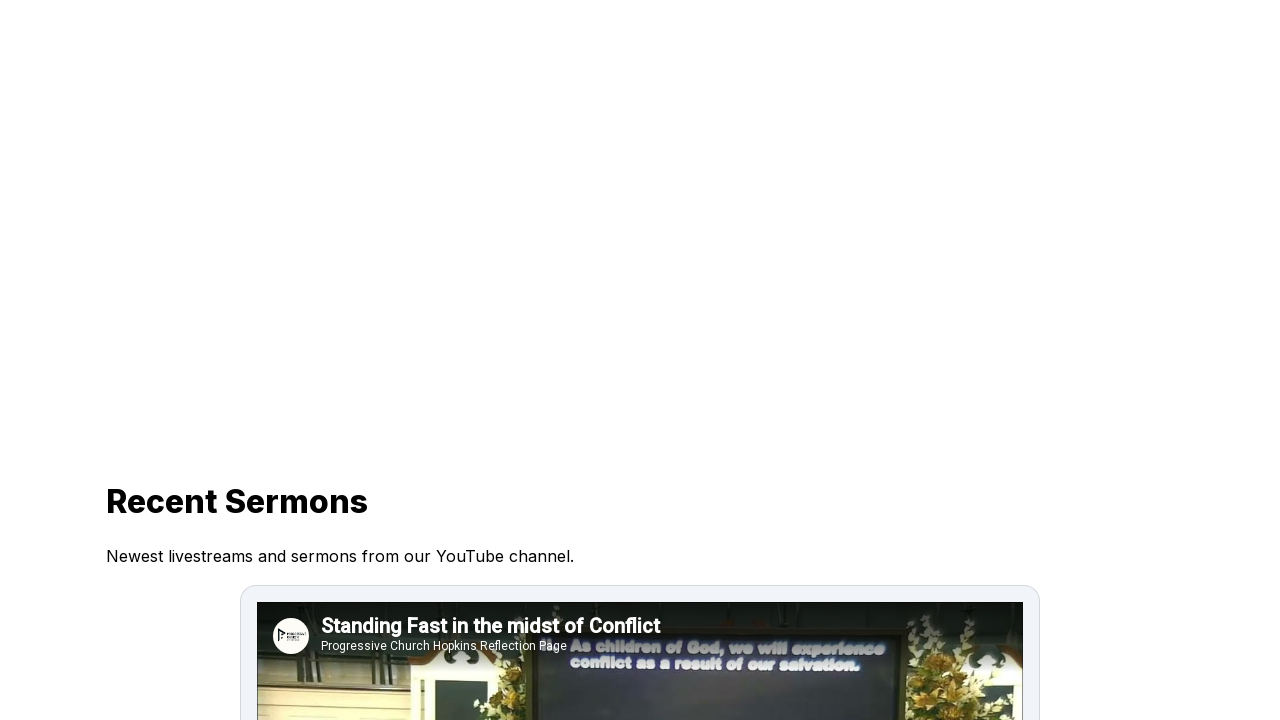

Verified YouTube iframe contains youtube.com in src attribute
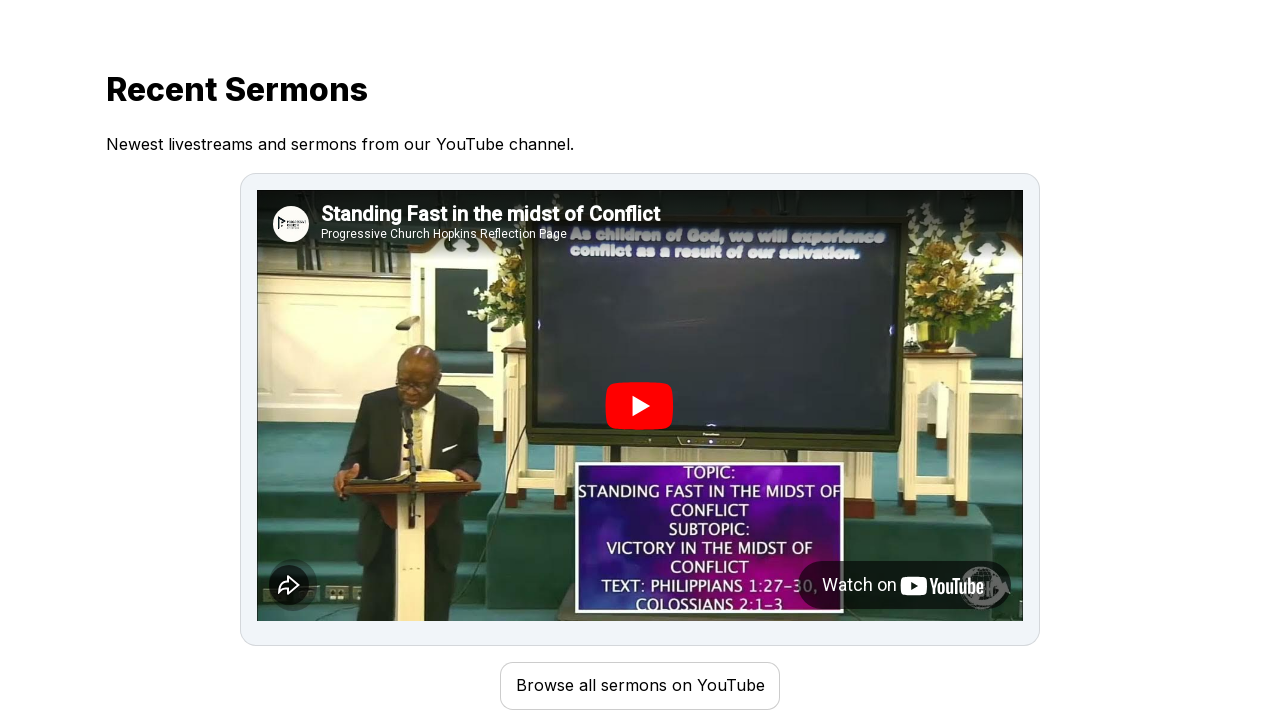

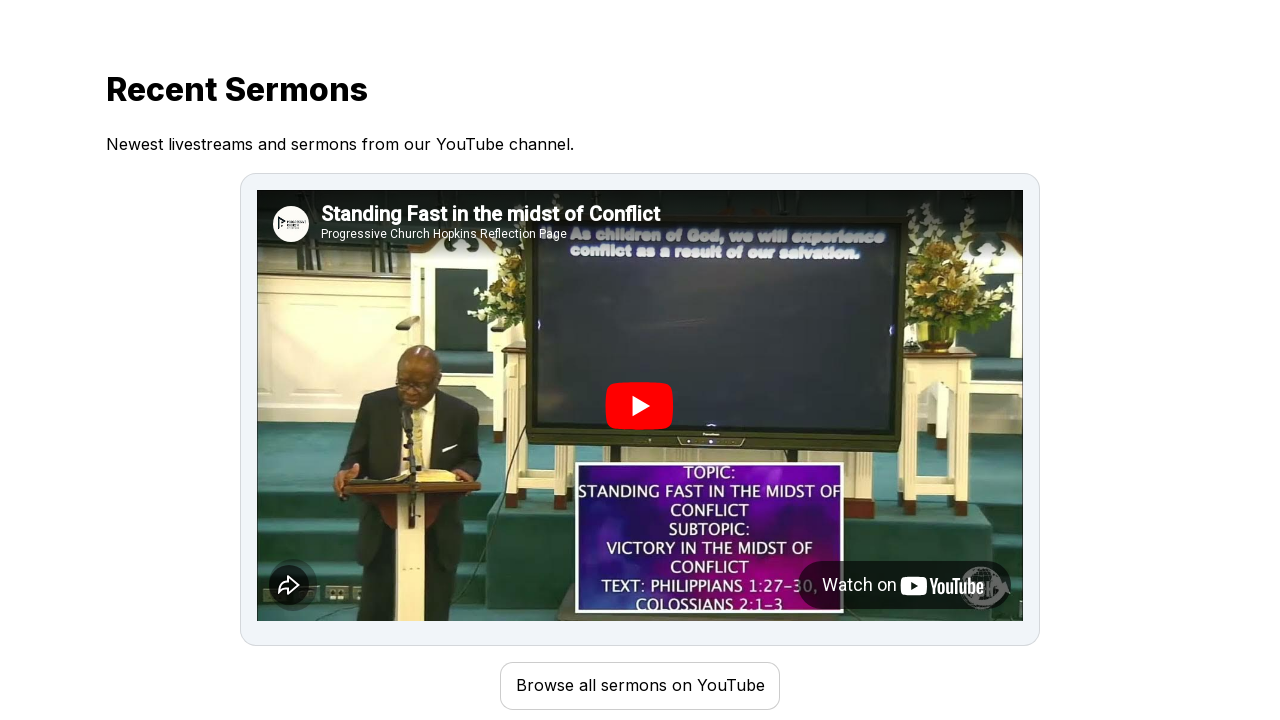